Tests window handling by clicking a link that opens a new window, verifying the new window's title, then switching back to the main window and verifying its title.

Starting URL: https://the-internet.herokuapp.com/windows

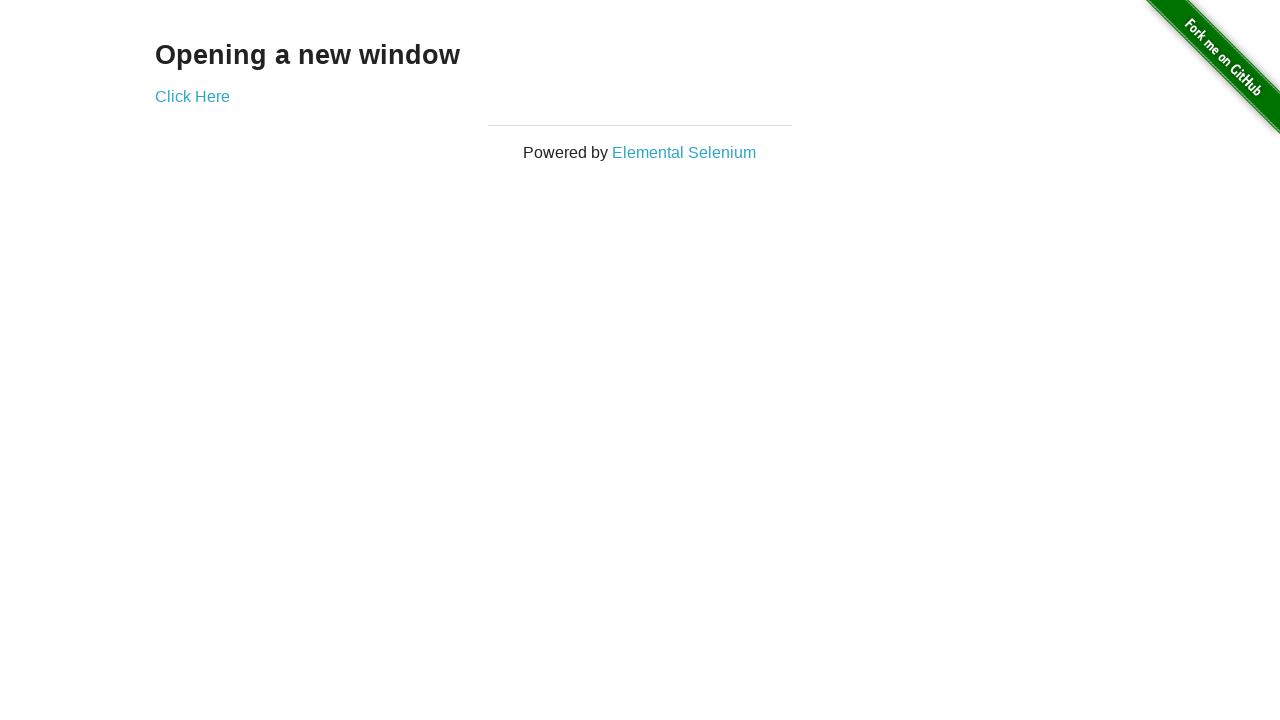

Waited for h3 header to load
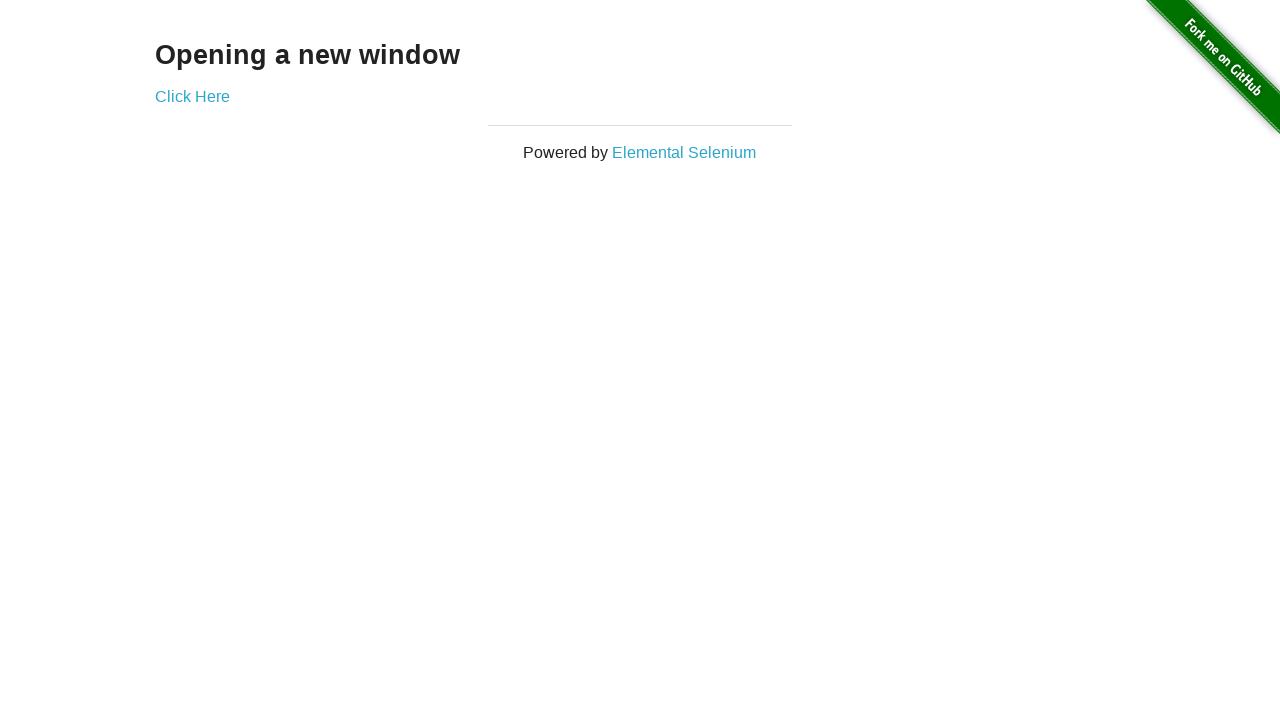

Retrieved header text content
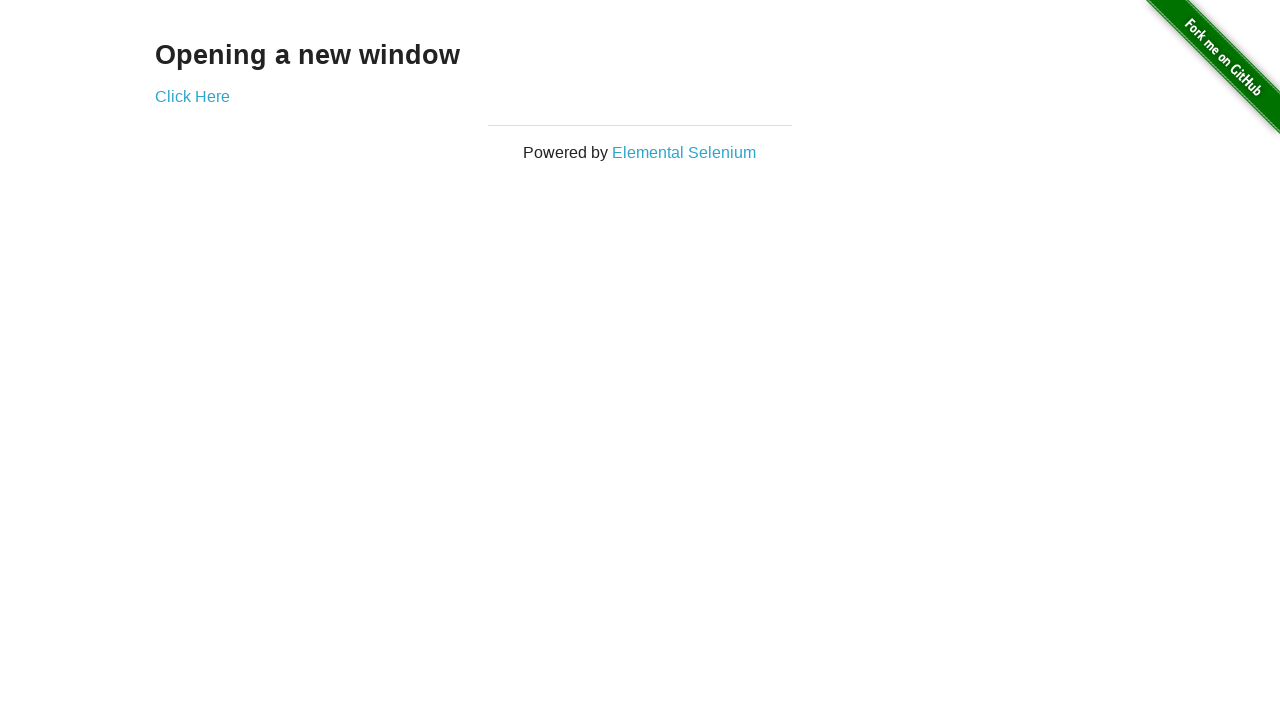

Verified header text is 'Opening a new window'
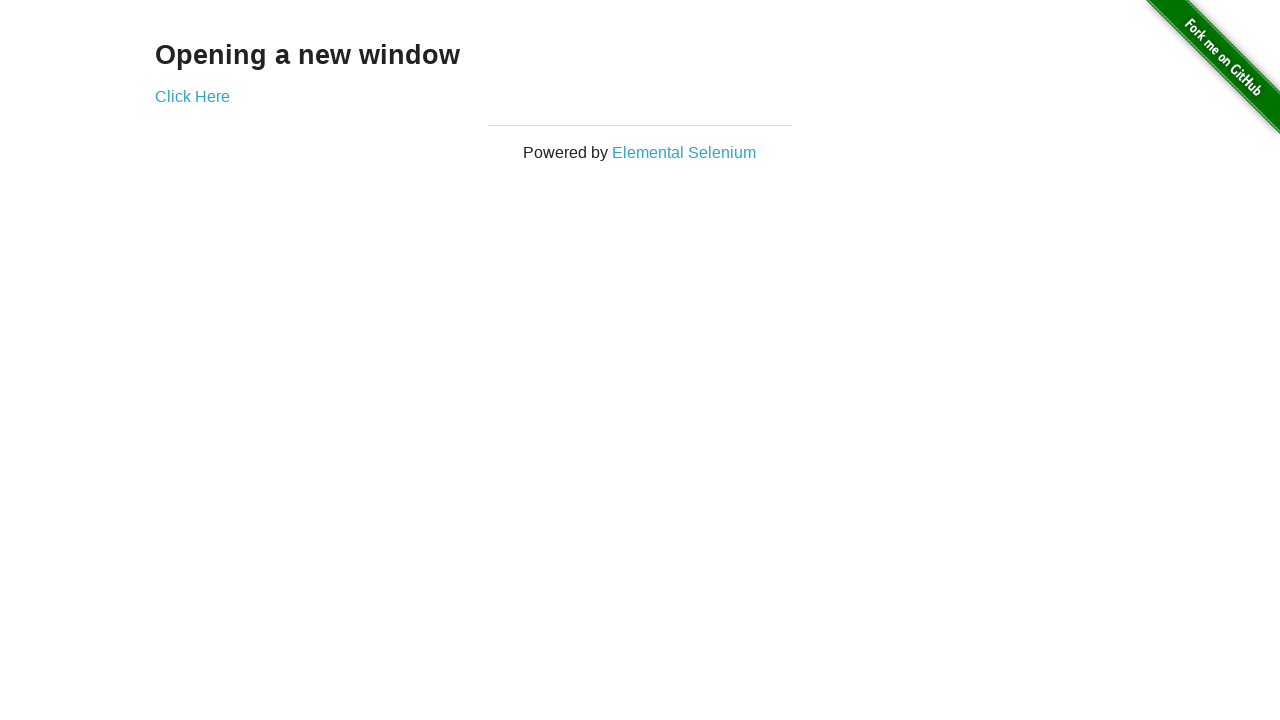

Verified main page title is 'The Internet'
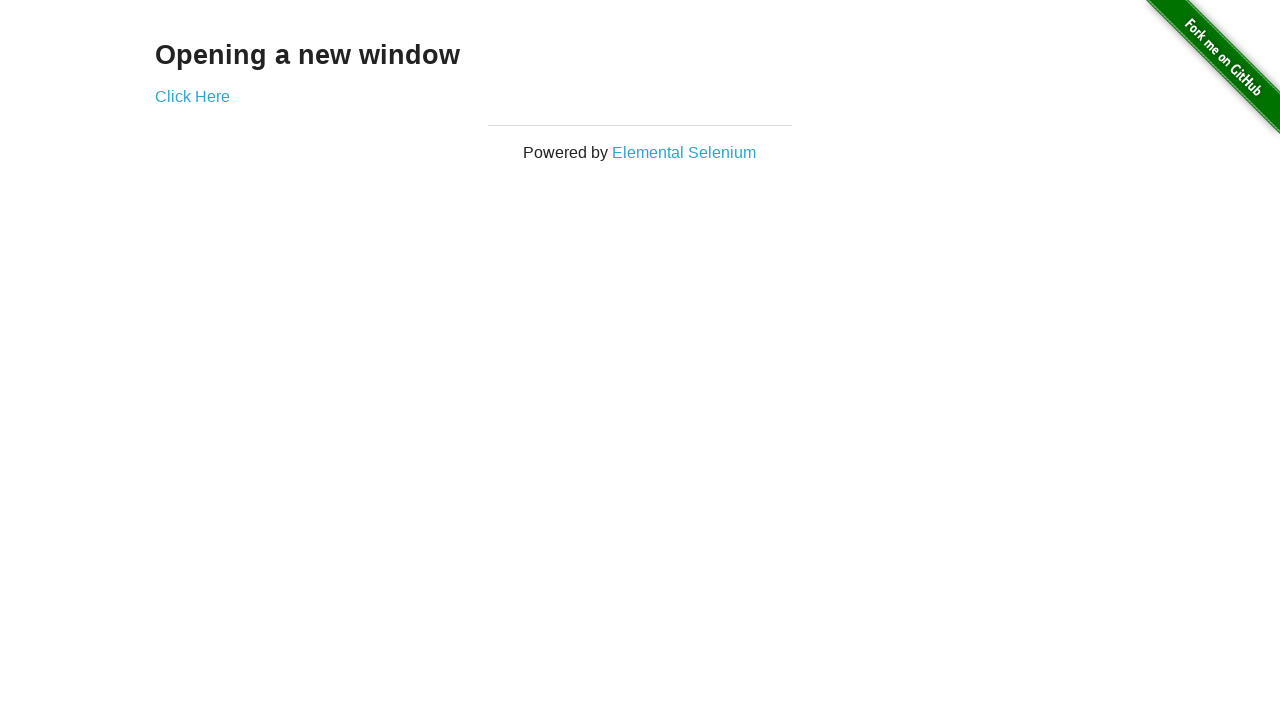

Clicked 'Click Here' link to open new window at (192, 96) on text=Click Here
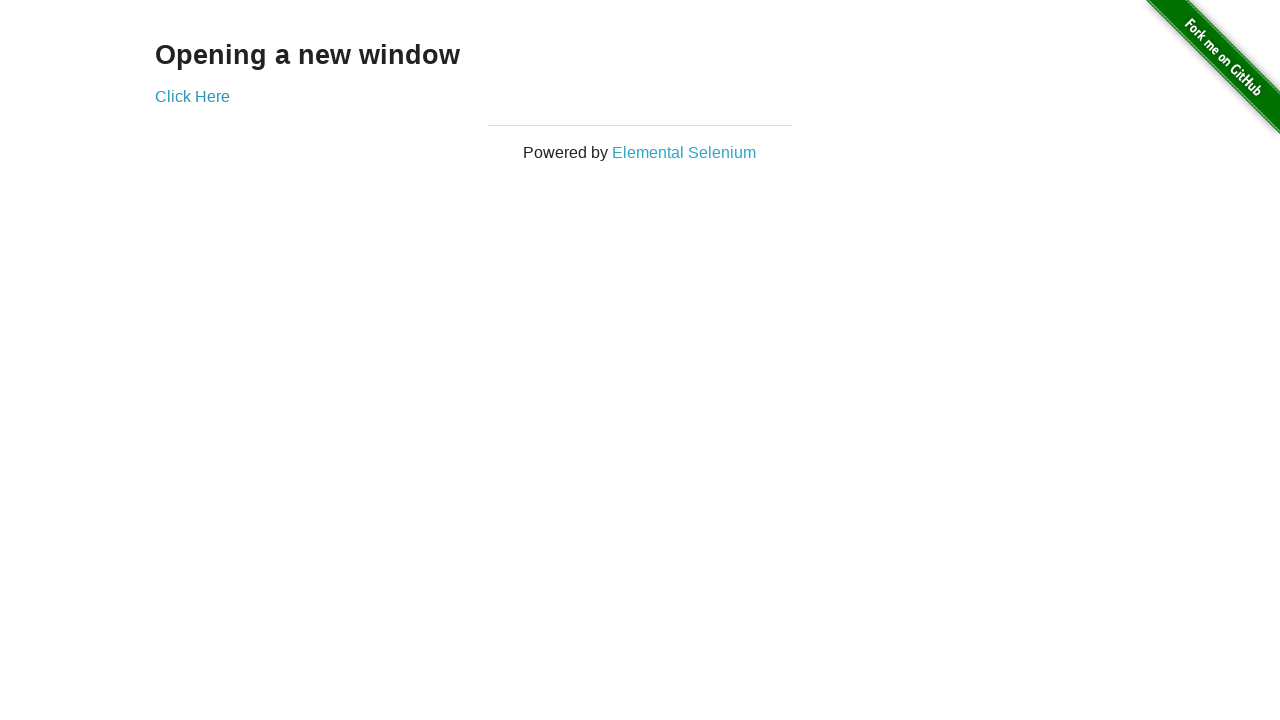

Captured new window page object
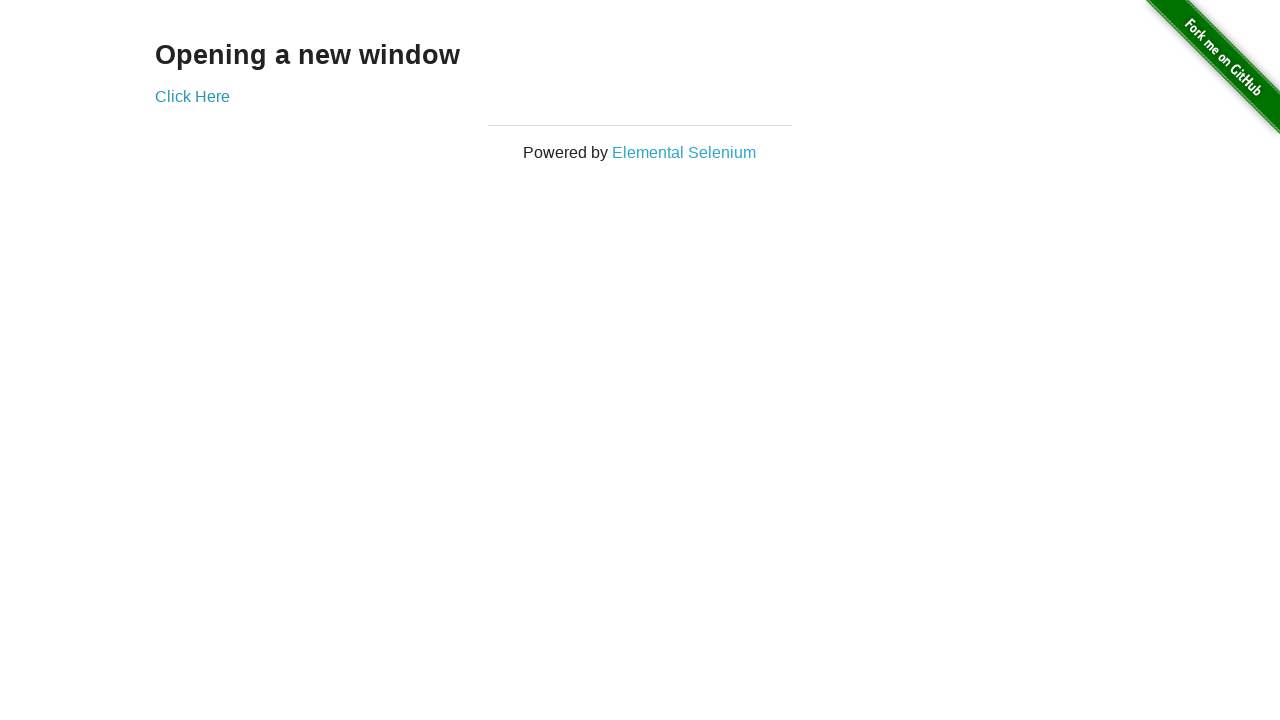

Waited for new window to fully load
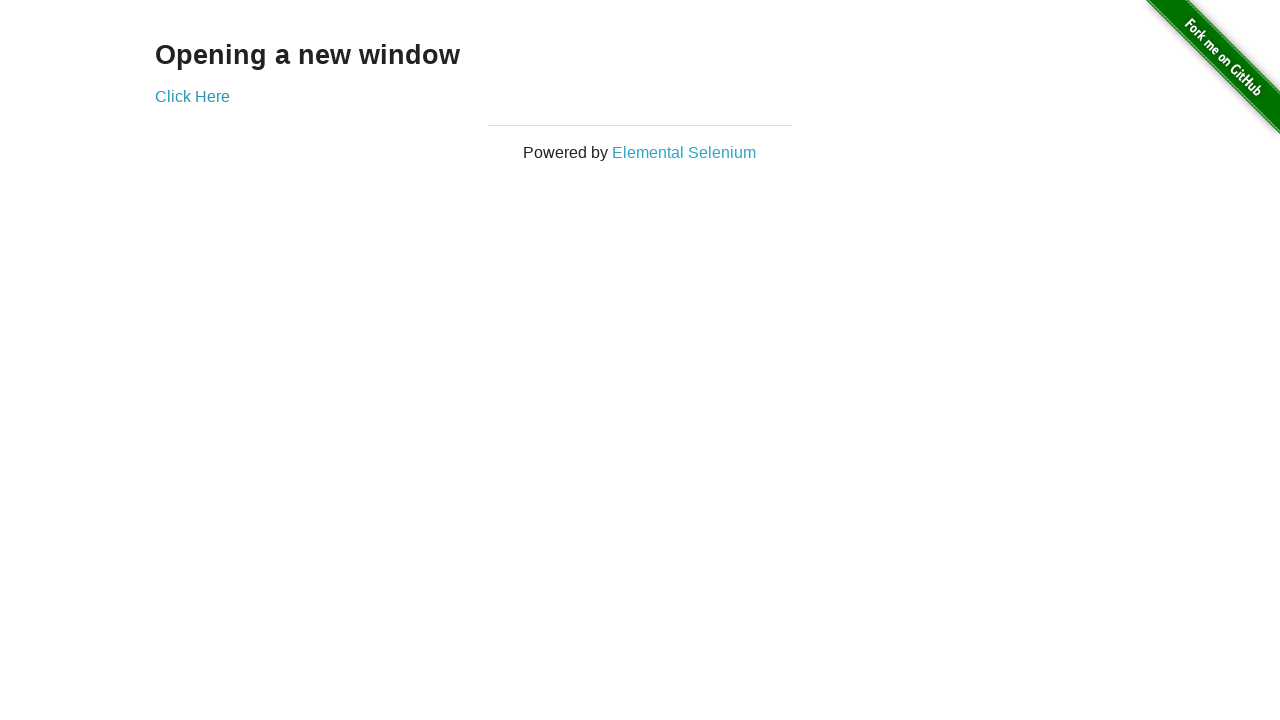

Verified new window title is 'New Window'
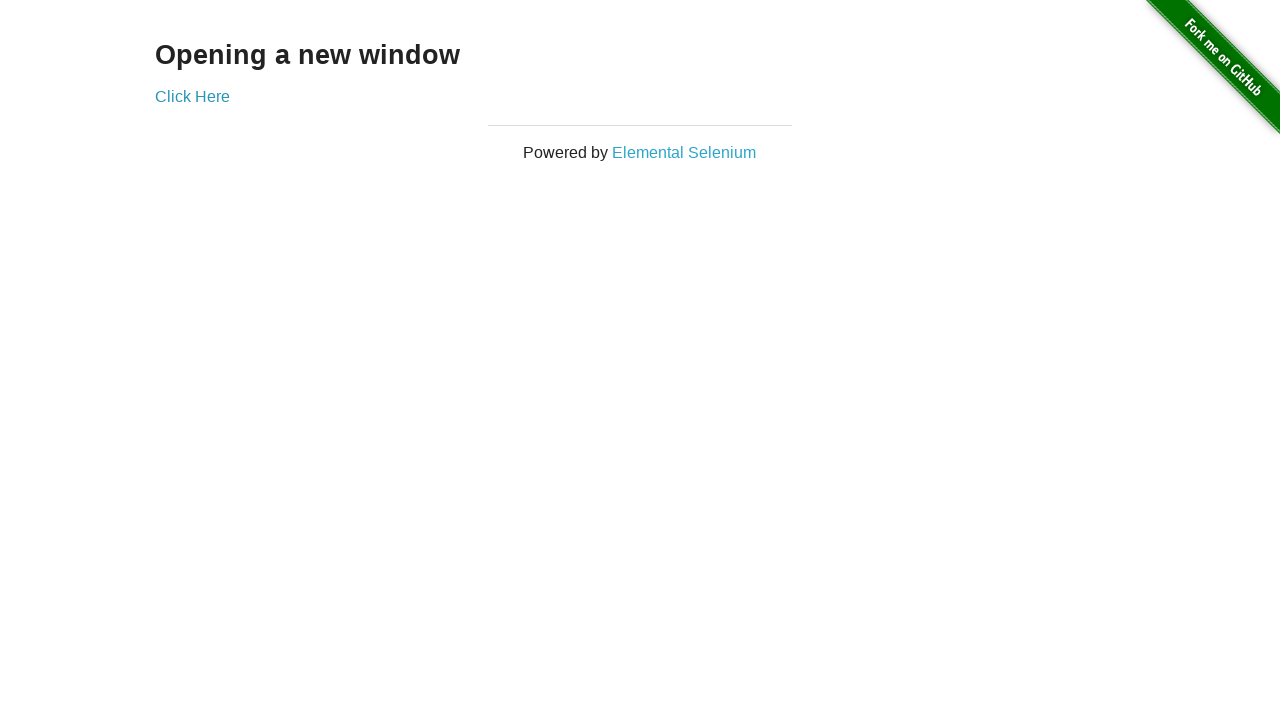

Switched back to main window
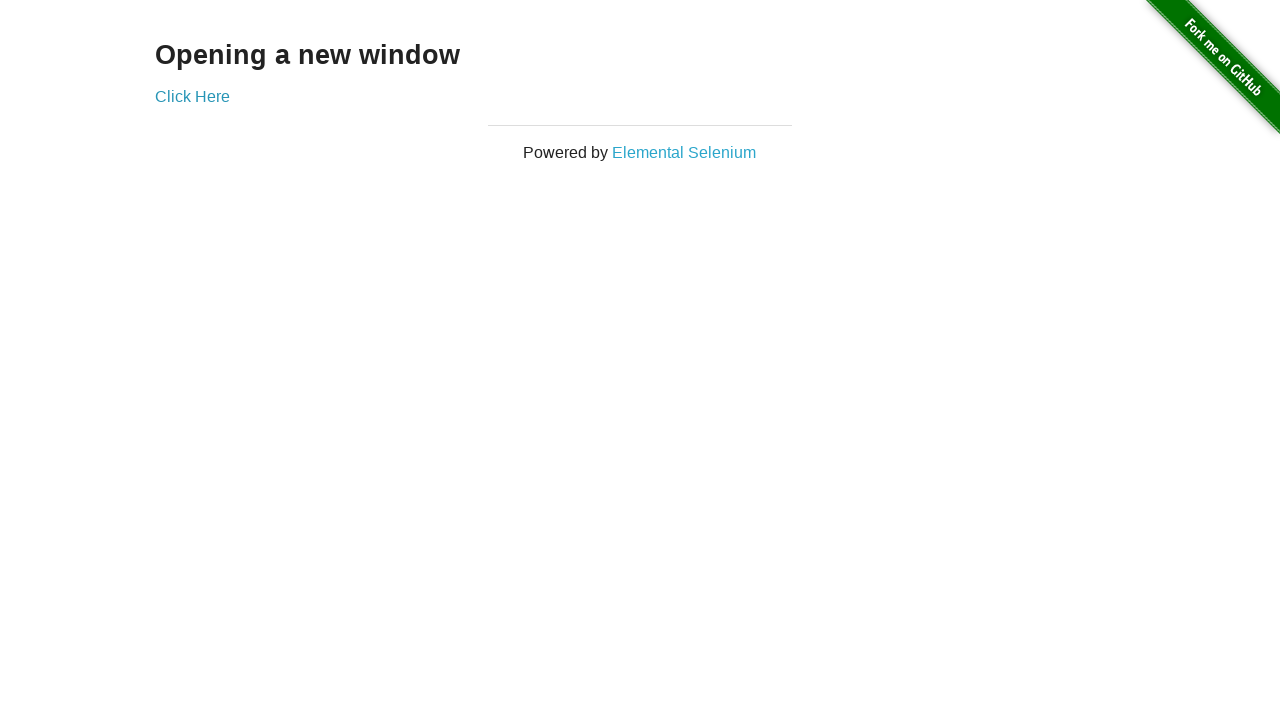

Verified main window title is still 'The Internet'
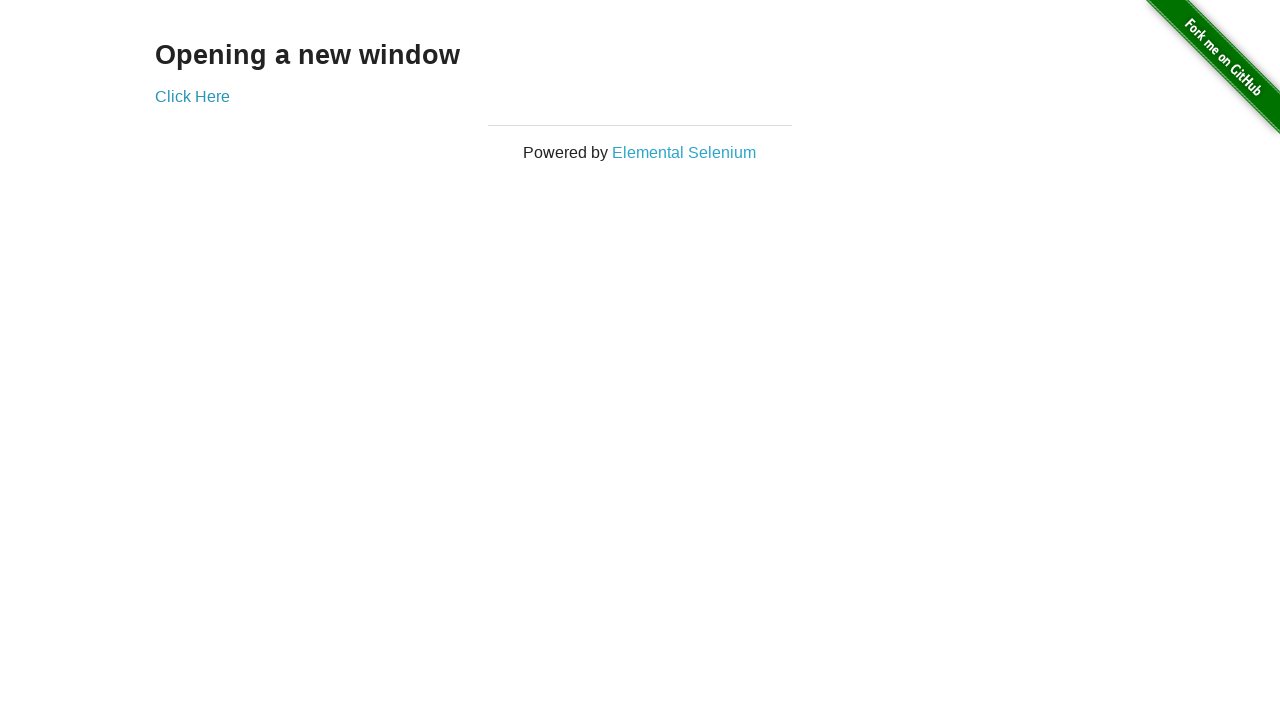

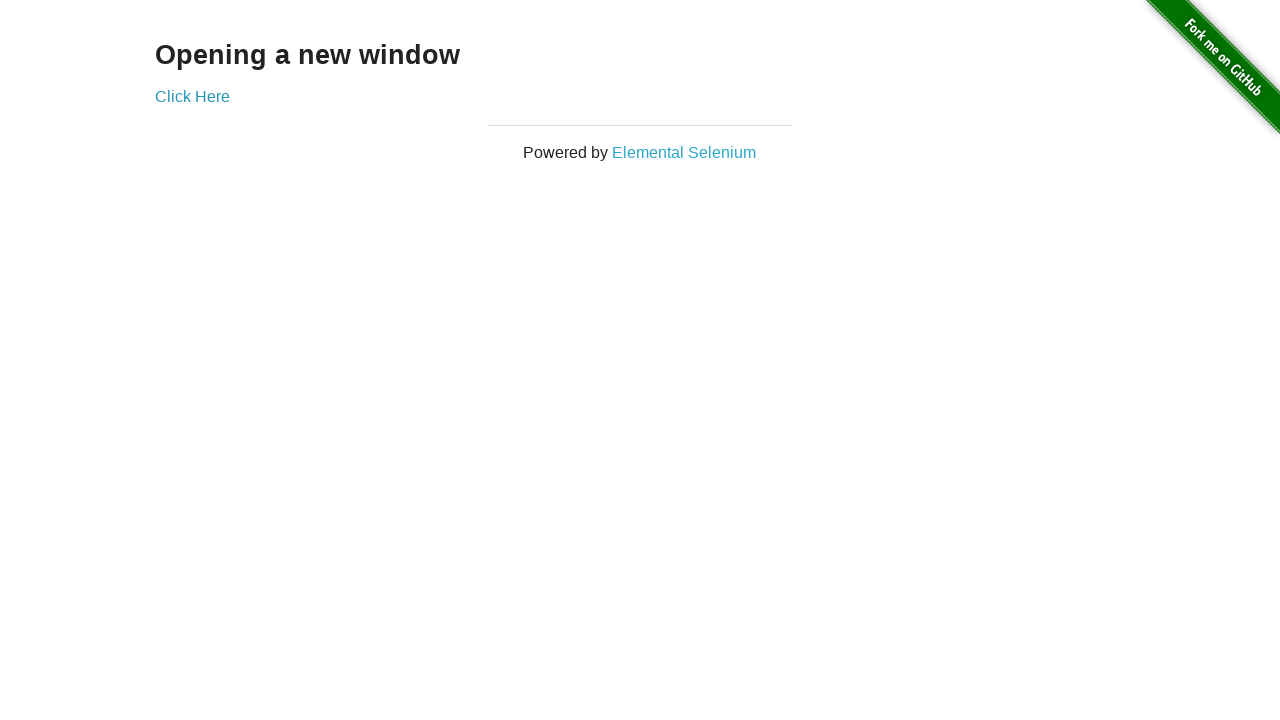